Tests page scrolling functionality by scrolling down 500 pixels and then scrolling back up 500 pixels on the Netflix India homepage

Starting URL: https://www.netflix.com/in/

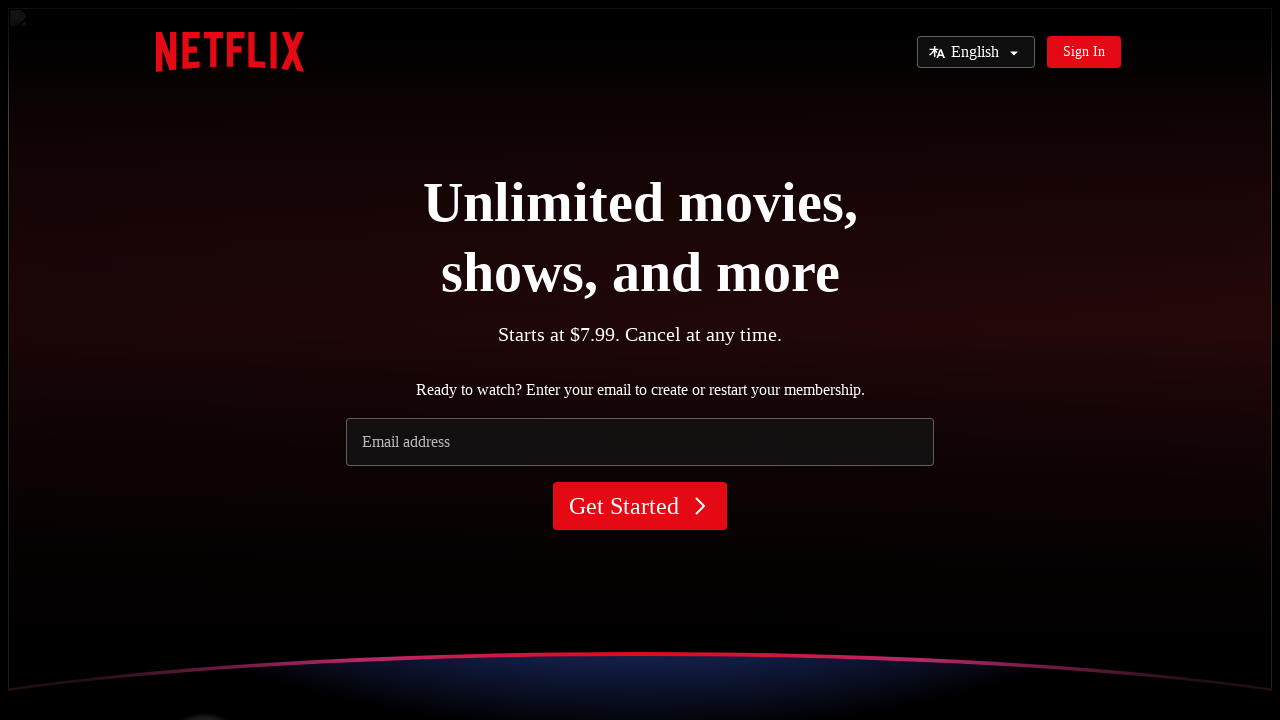

Scrolled down 500 pixels on Netflix India homepage
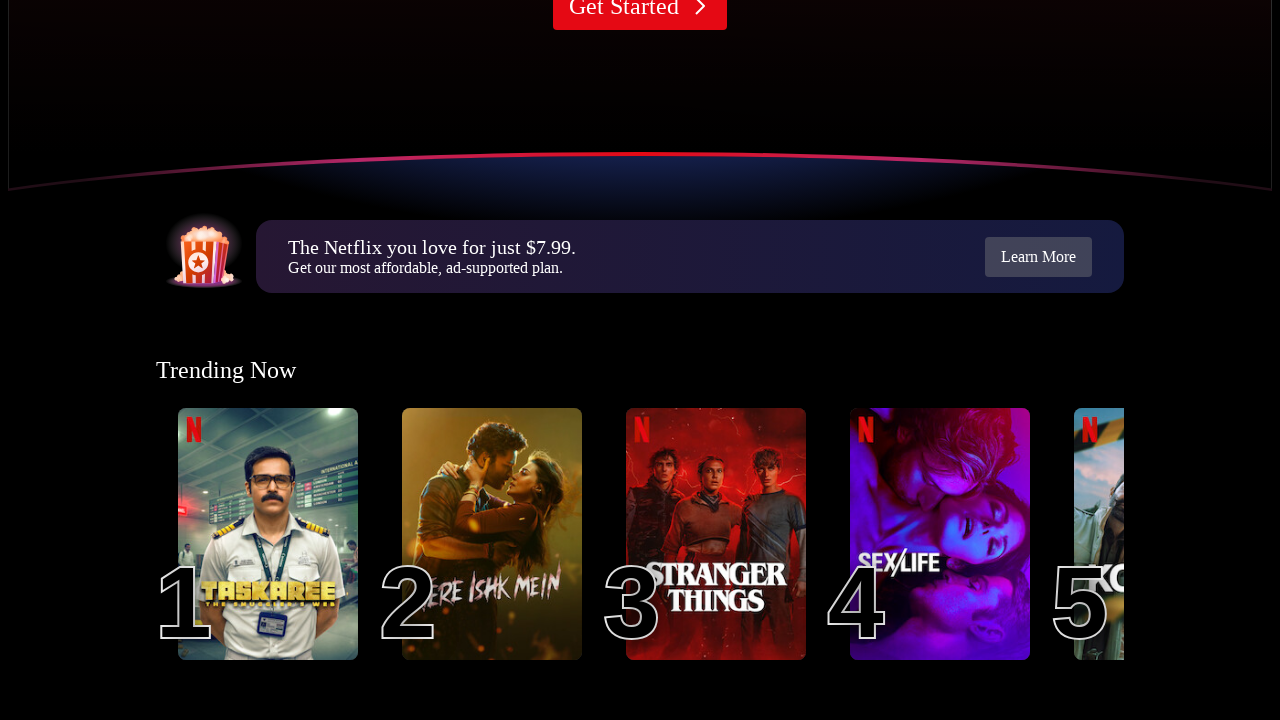

Waited 3 seconds to observe the scrolled page
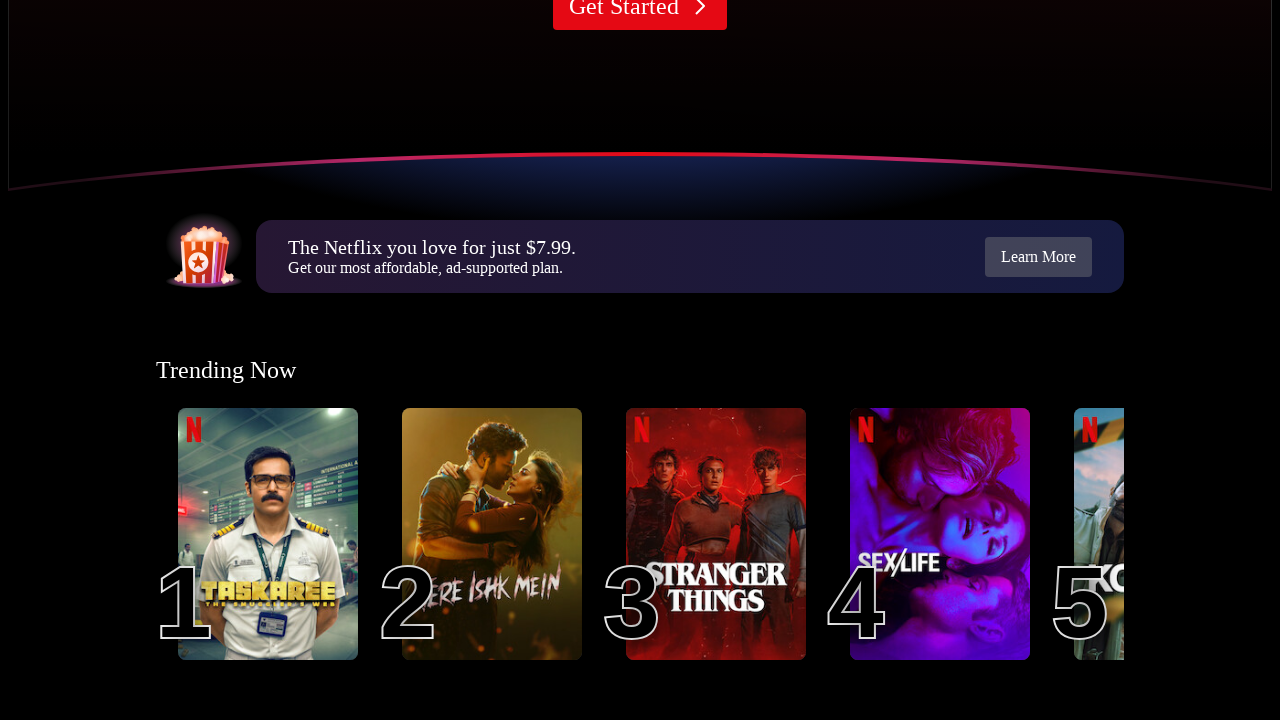

Scrolled back up 500 pixels to original position
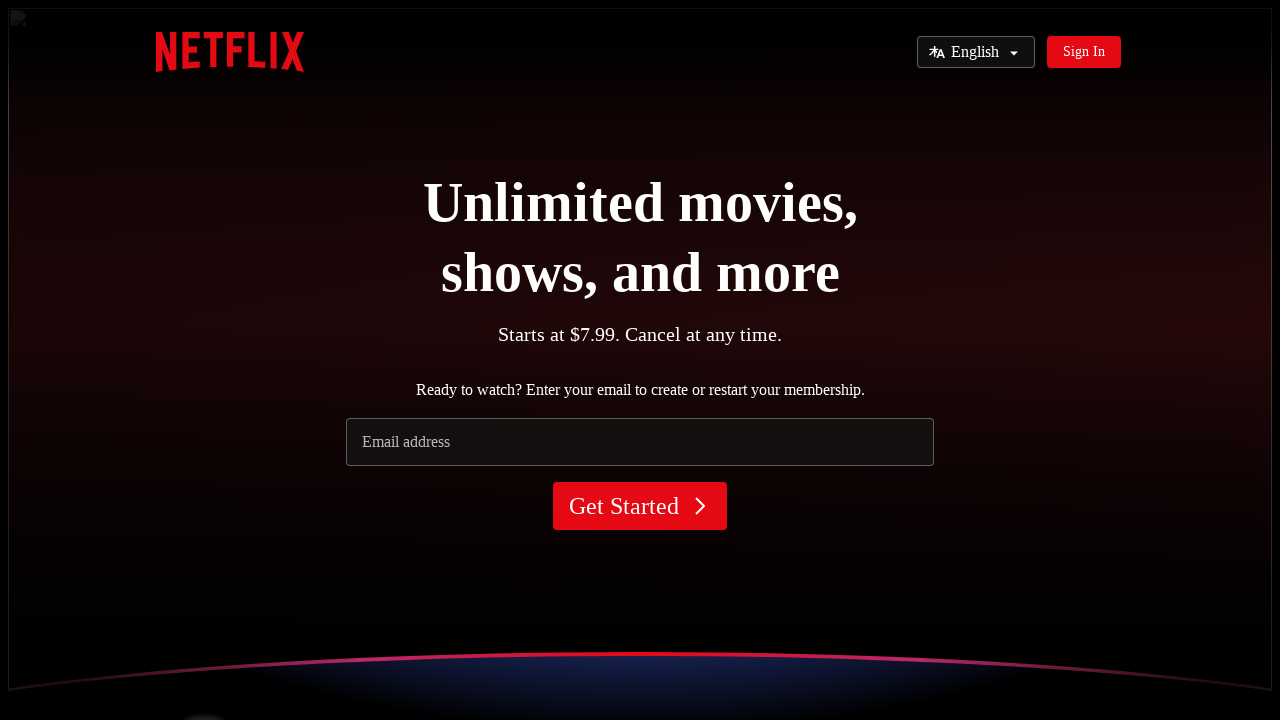

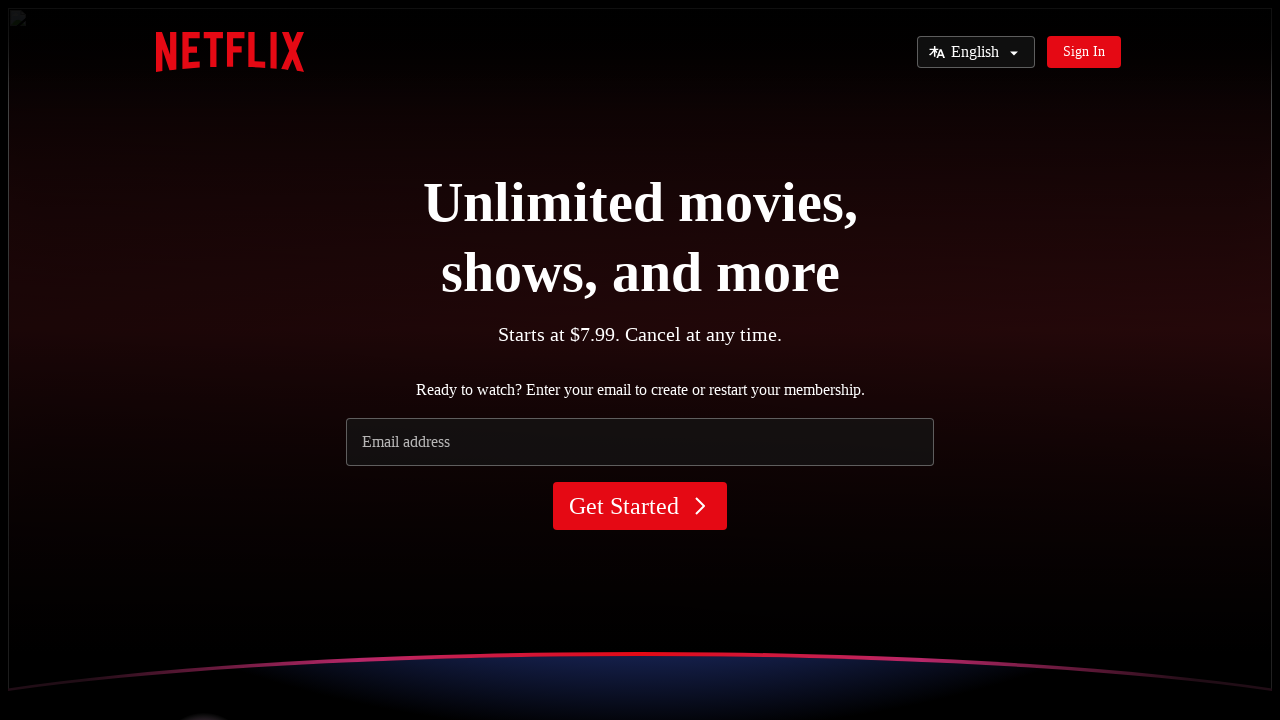